Tests interaction with a student registration practice form by clicking on a state dropdown selector

Starting URL: https://demoqa.com/automation-practice-form

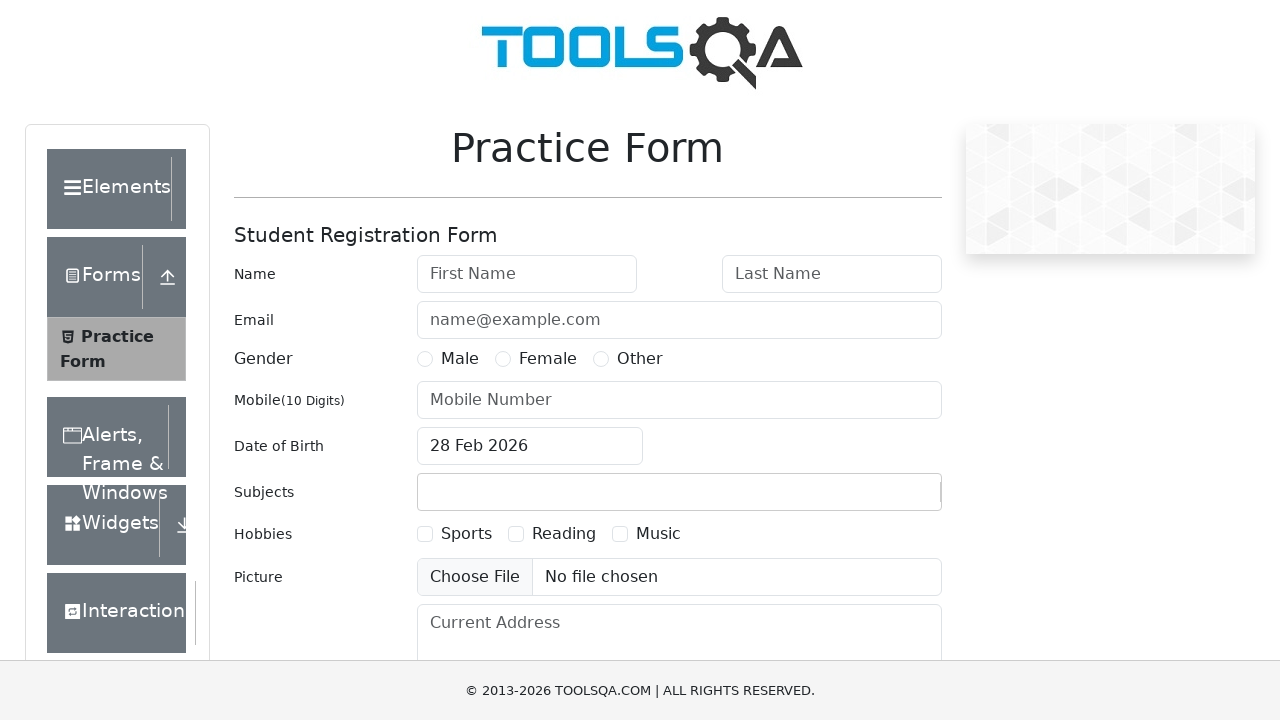

Waited for page to load (networkidle)
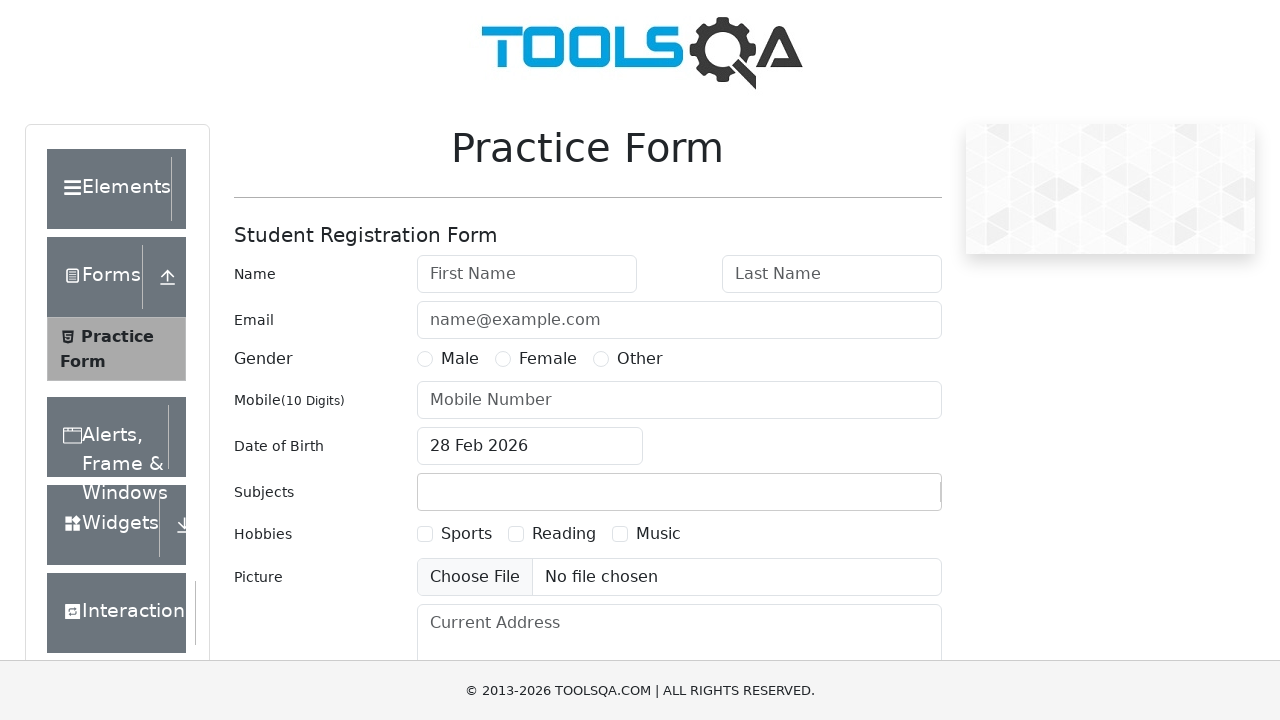

Clicked on state dropdown selector to open it at (618, 437) on div#state >> div >> div:nth-child(2) >> div
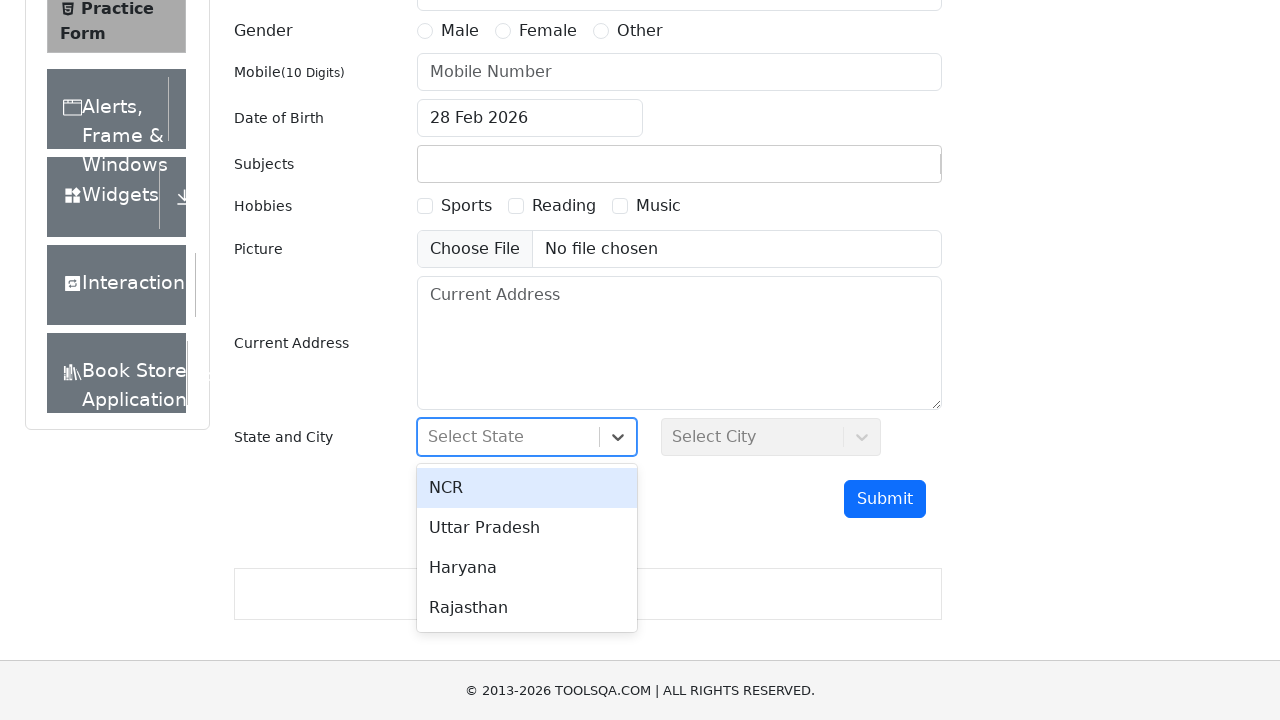

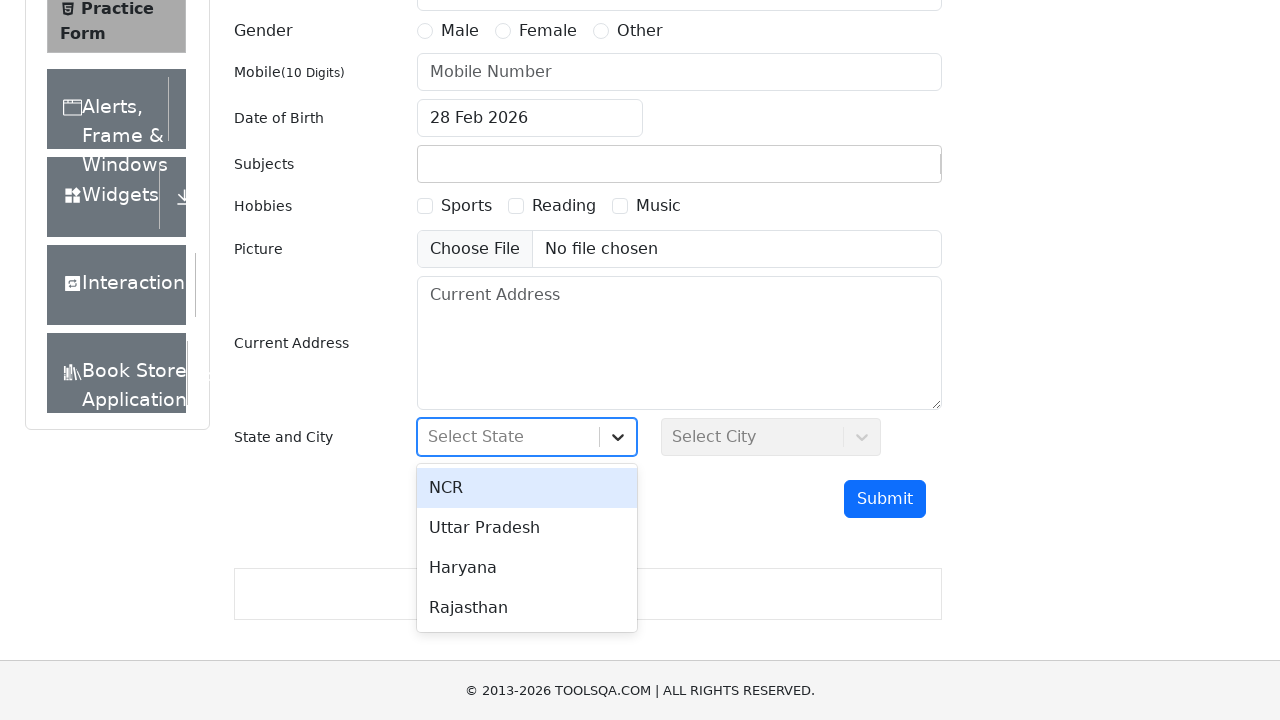